Tests checkbox interaction by clicking on a checkbox and verifying it becomes selected

Starting URL: https://rahulshettyacademy.com/AutomationPractice

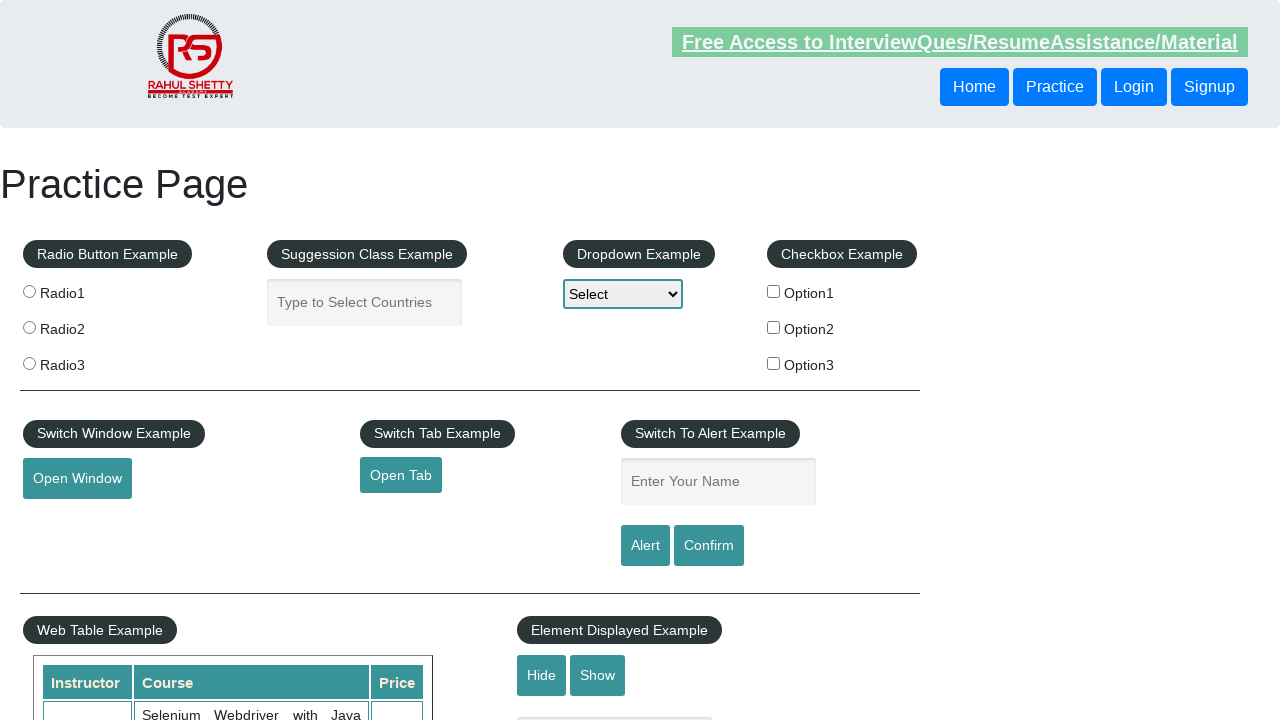

Clicked on the third checkbox at (774, 363) on input[type='checkbox'] >> nth=2
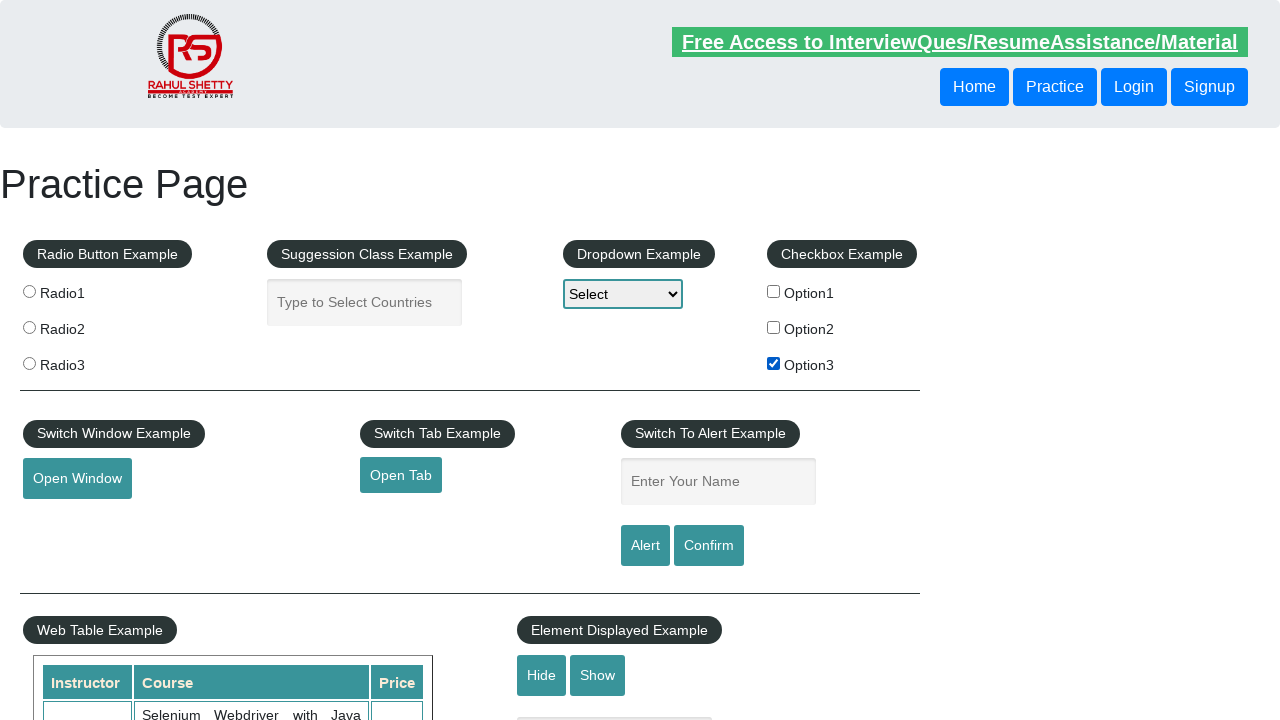

Waited for checkbox to be attached to DOM
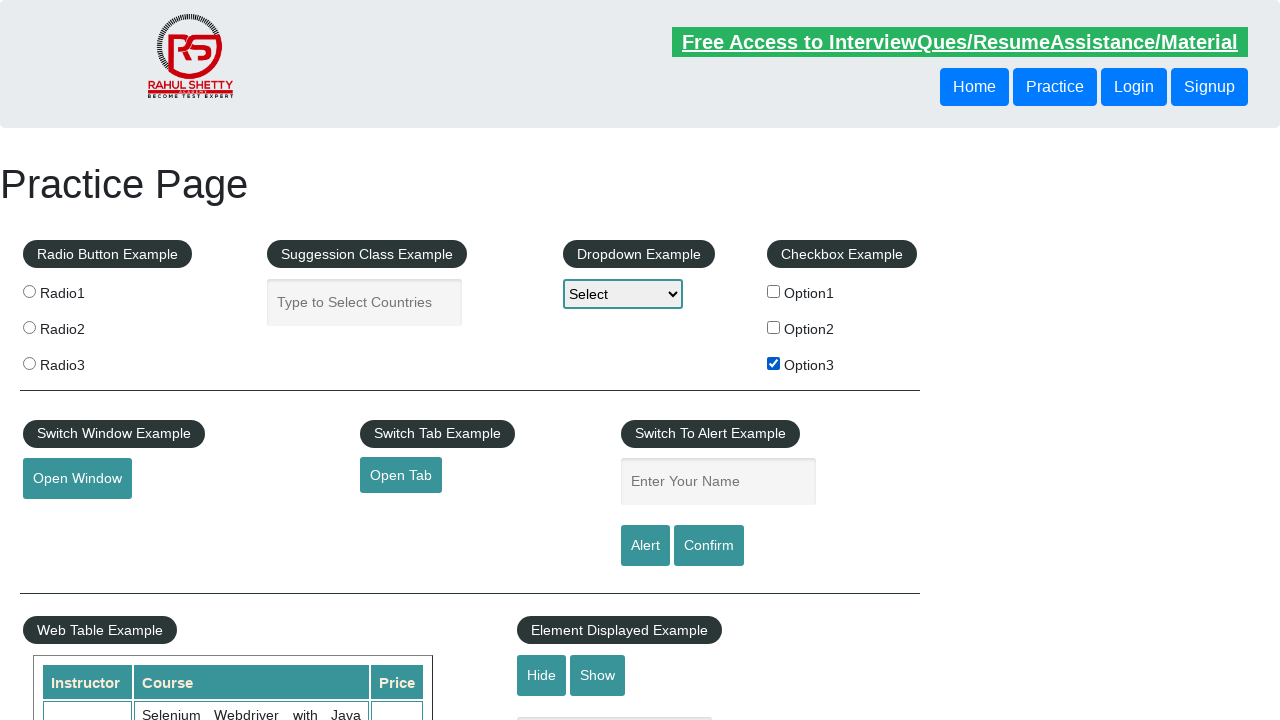

Verified that the third checkbox is now selected
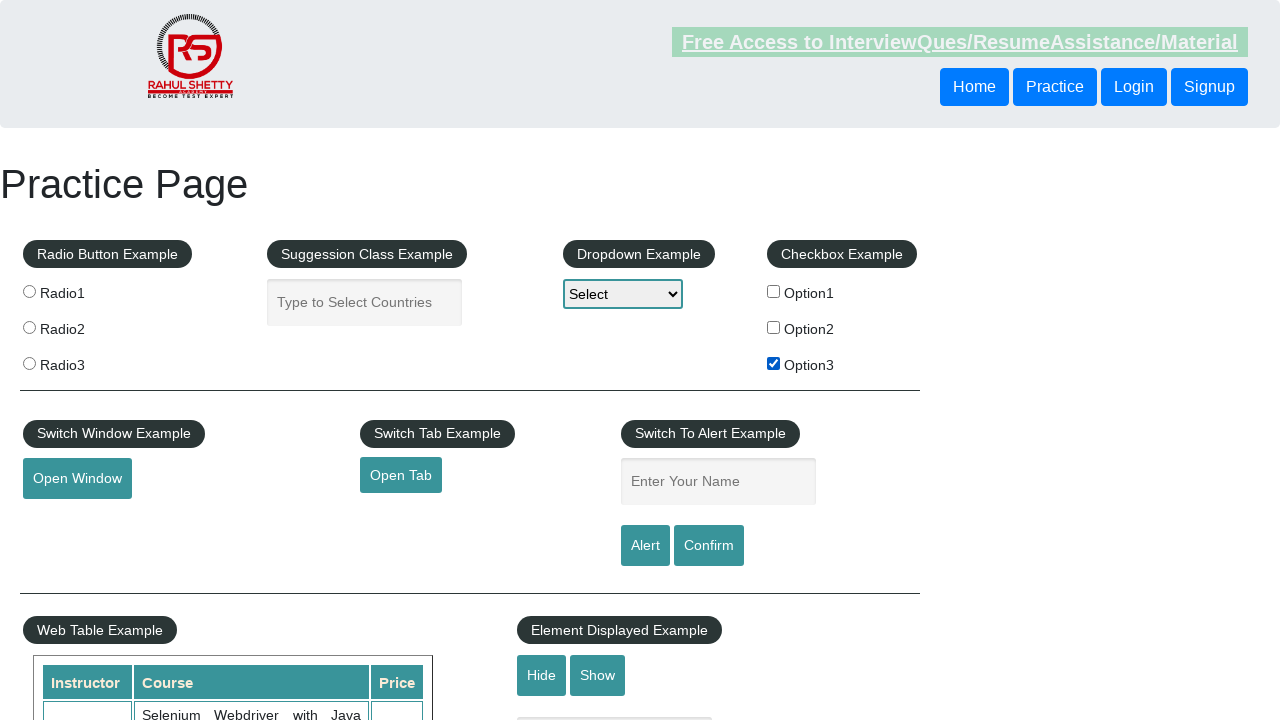

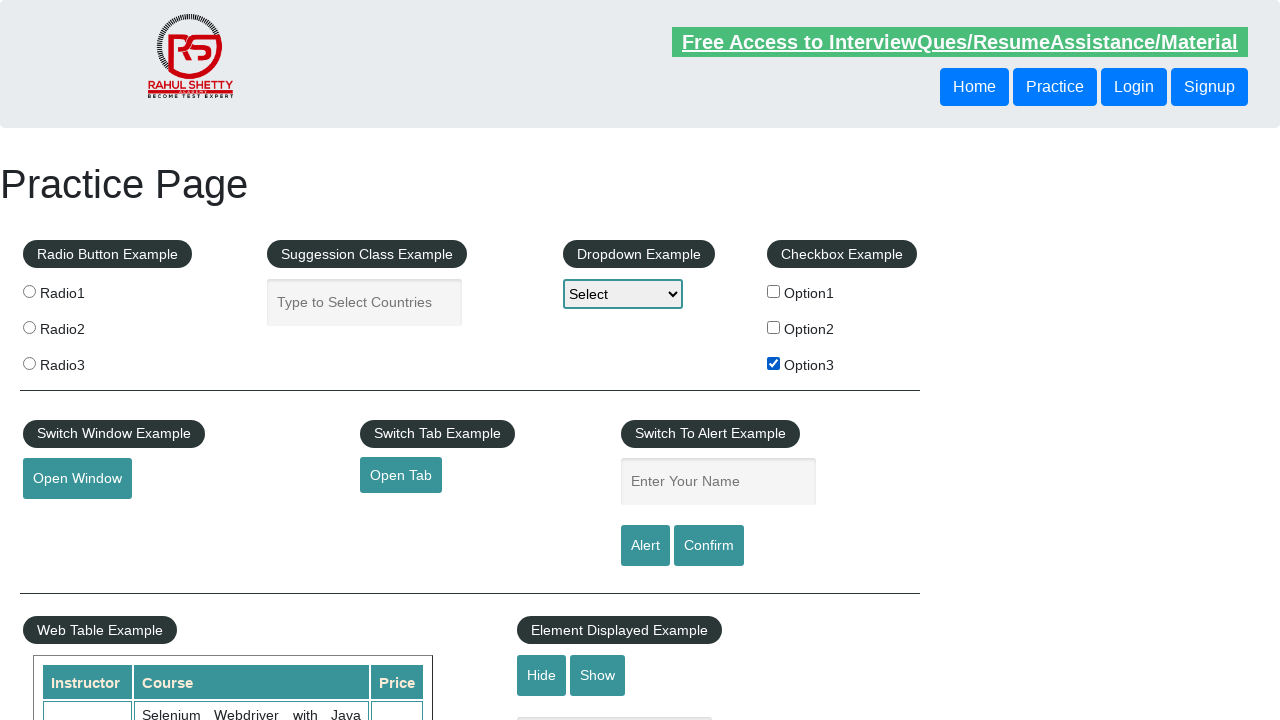